Navigates to the LMS website and clicks on the My Account link to verify the page title

Starting URL: https://alchemy.hguy.co/lms

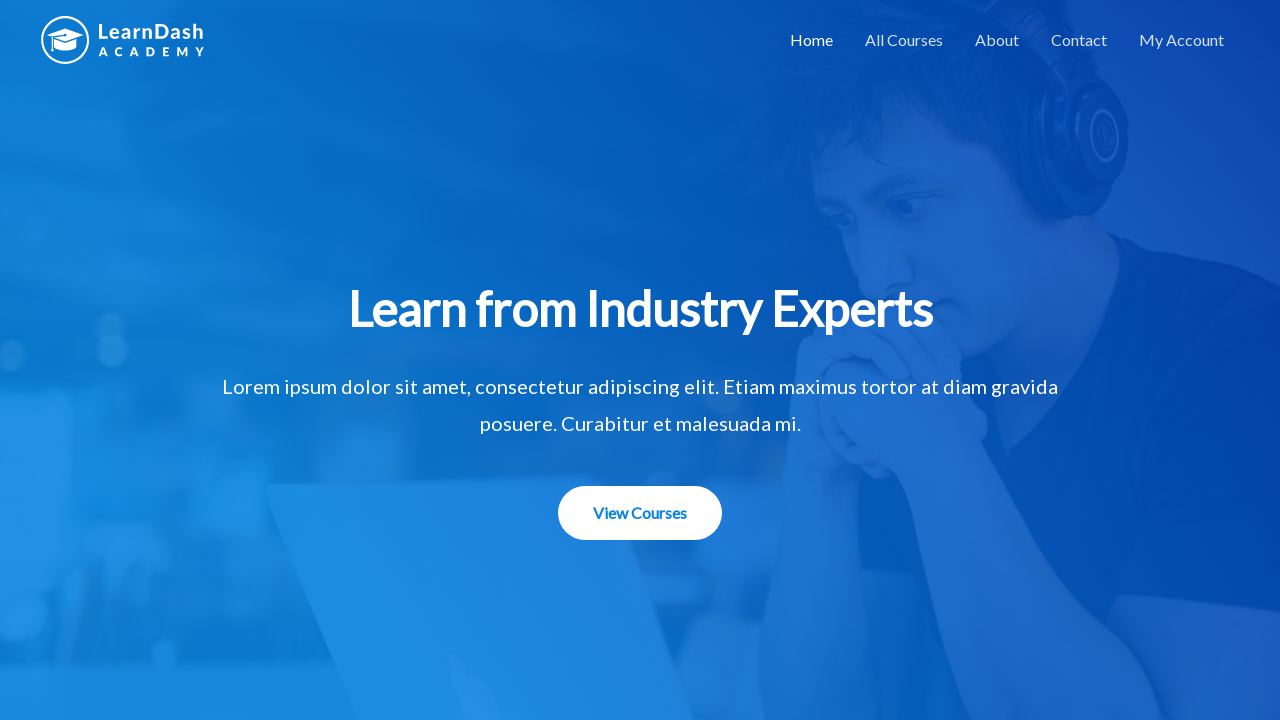

Navigated to LMS website at https://alchemy.hguy.co/lms
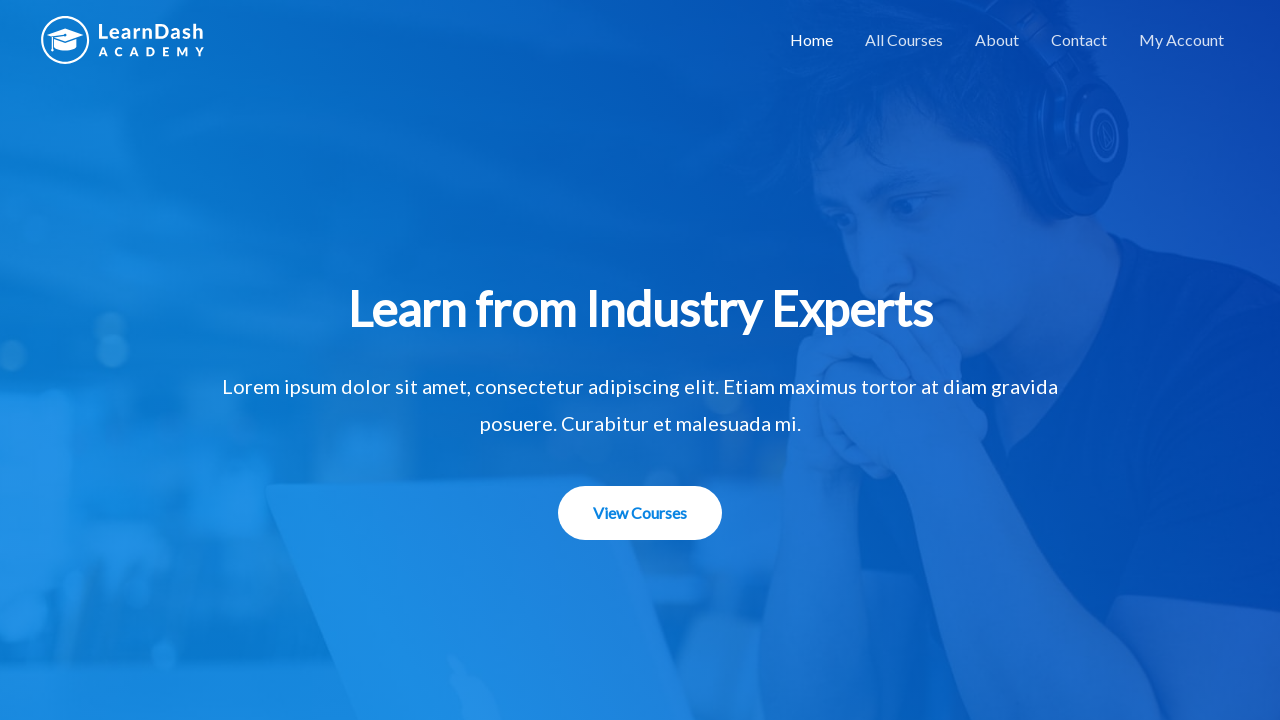

Clicked on My Account link at (1182, 40) on a:text('My Account')
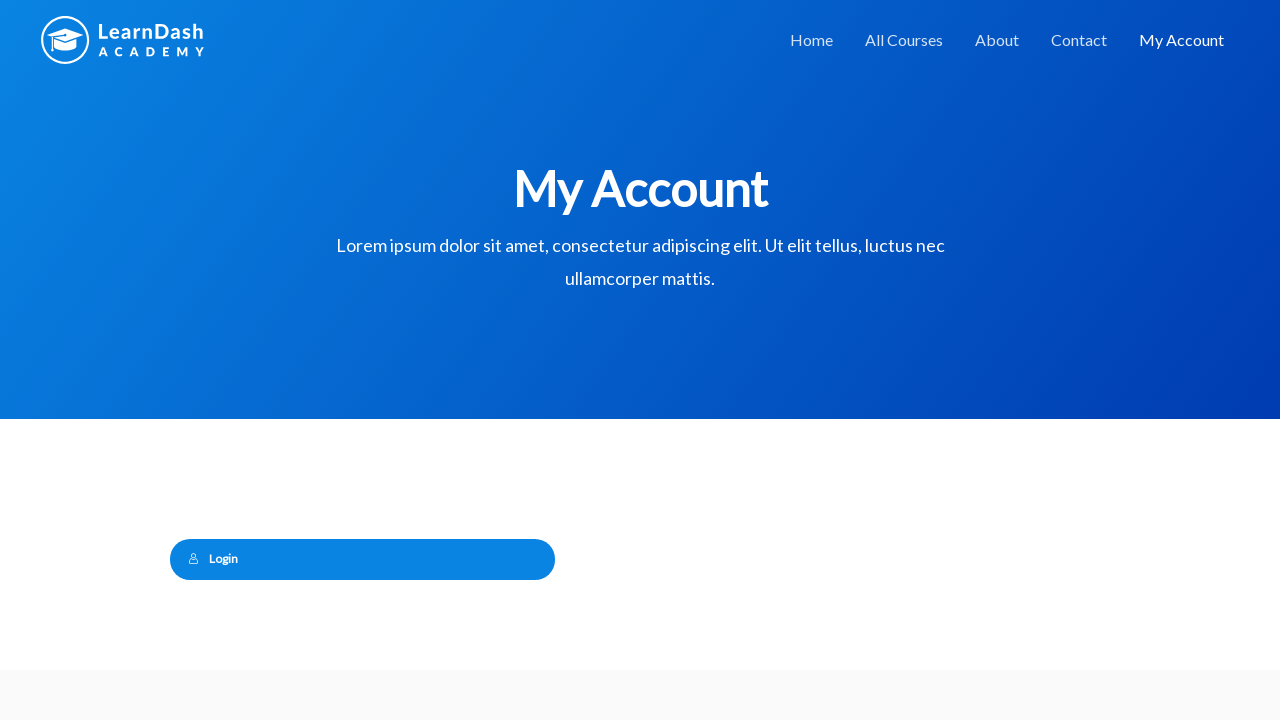

Page loaded and network became idle
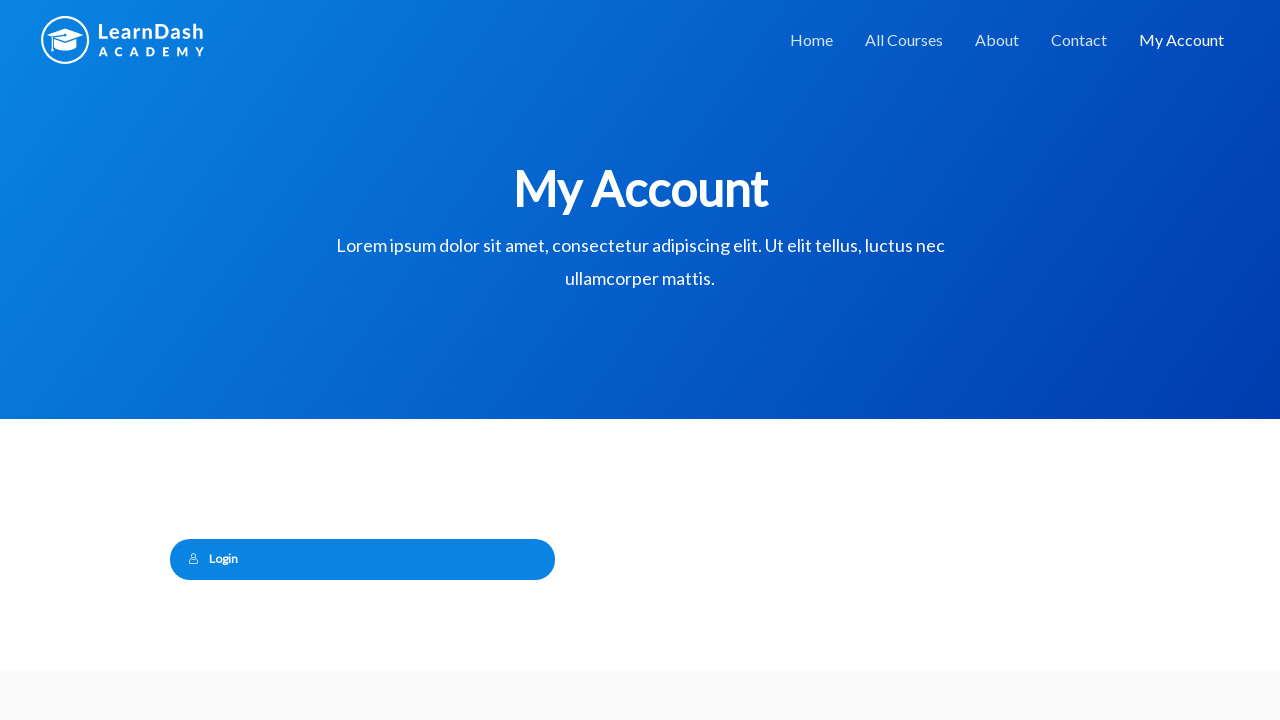

Verified page title is 'My Account – Alchemy LMS'
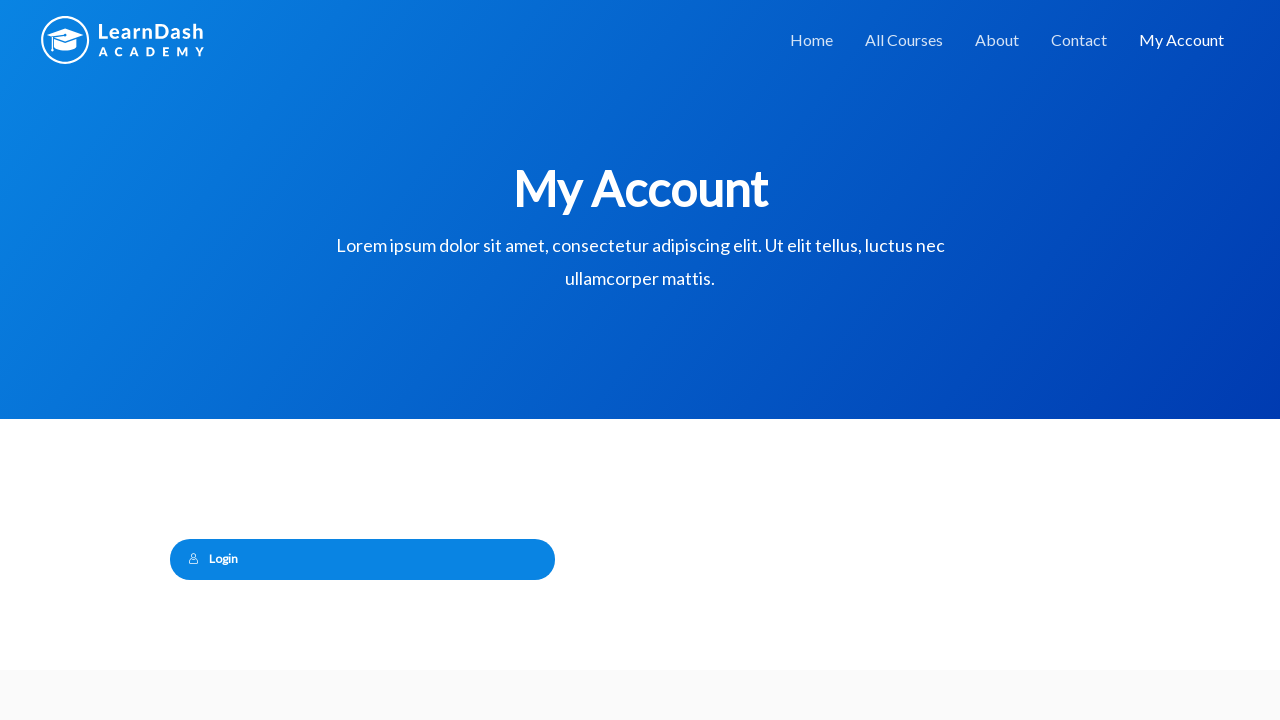

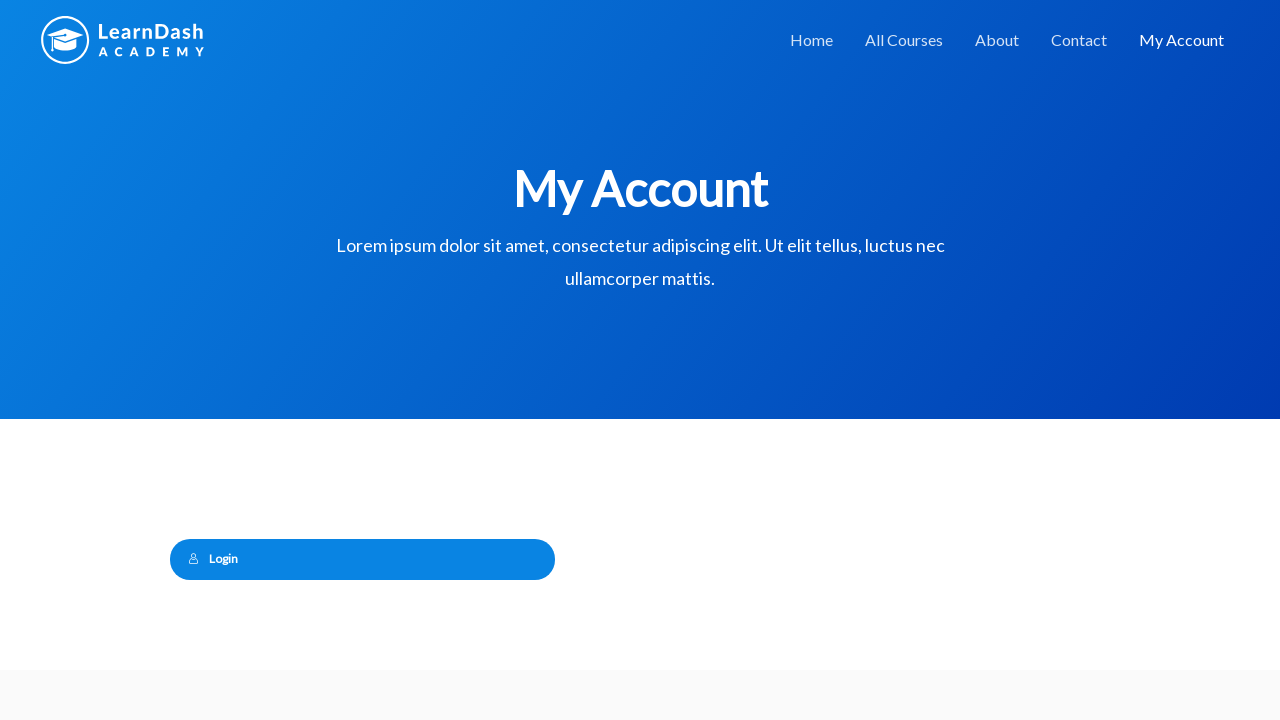